Tests dropdown selection functionality by selecting an option from a dropdown menu

Starting URL: https://the-internet.herokuapp.com/dropdown

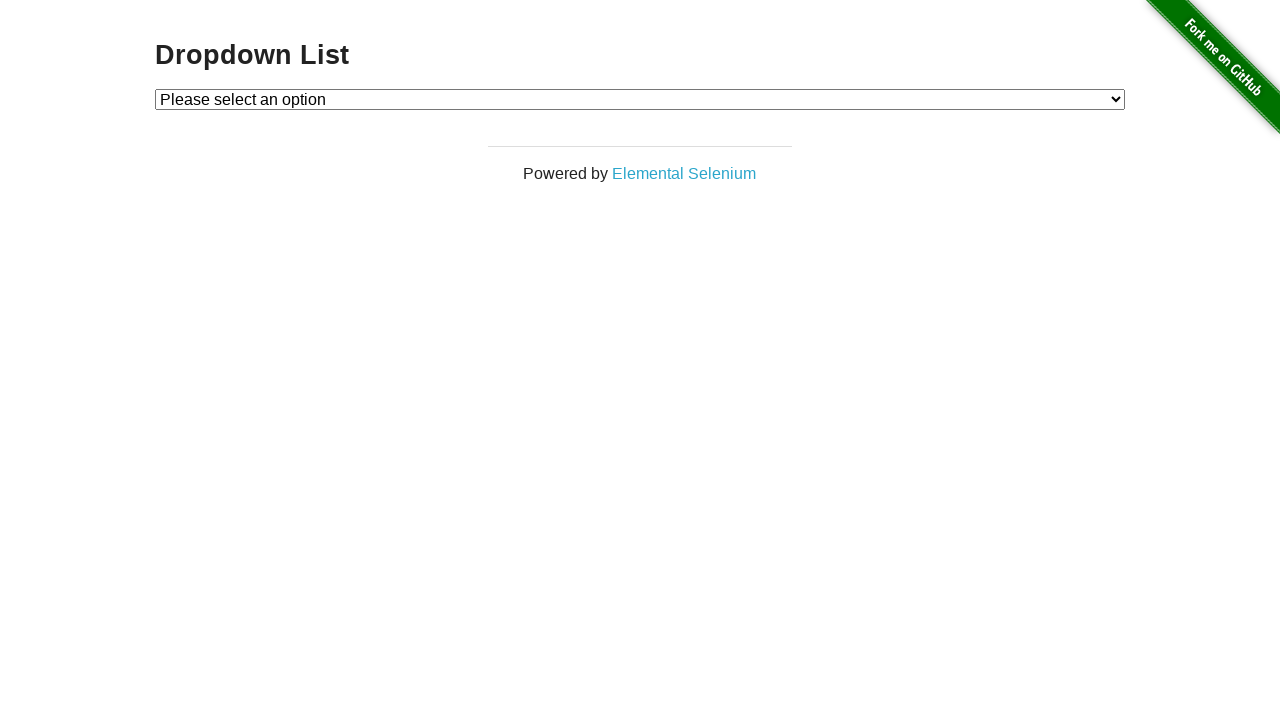

Selected 'Option 2' from dropdown menu on select#dropdown
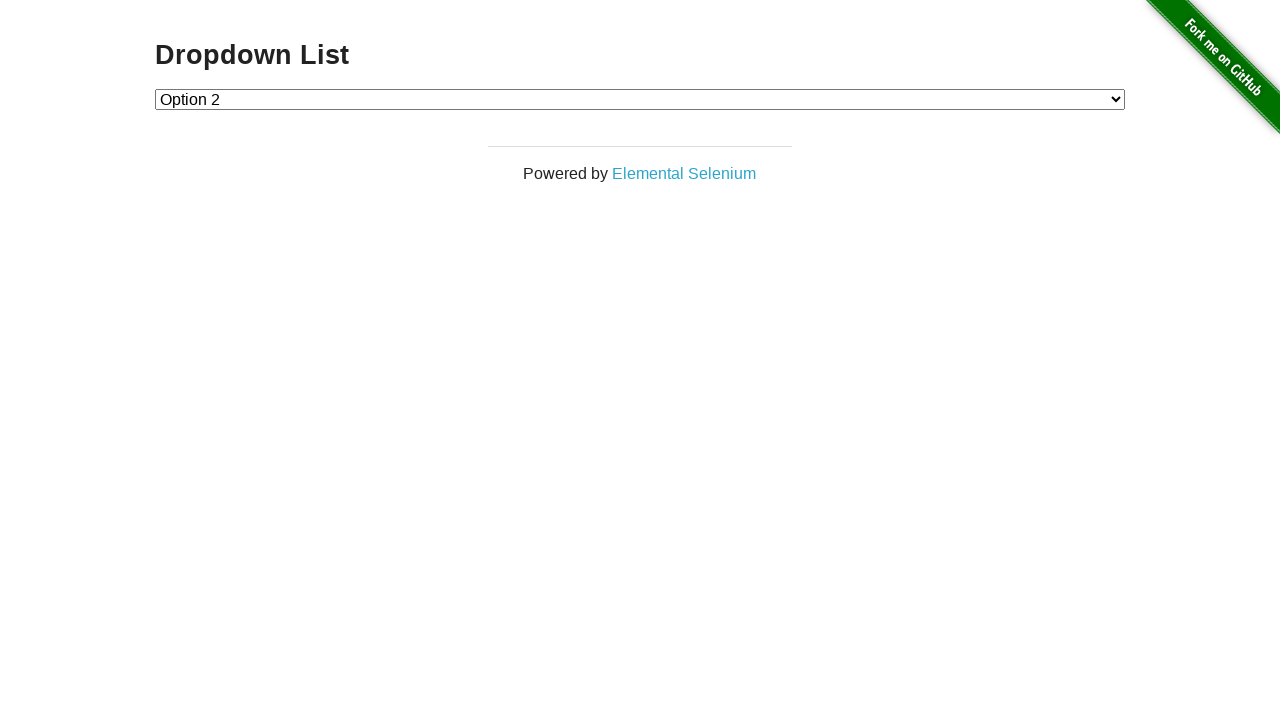

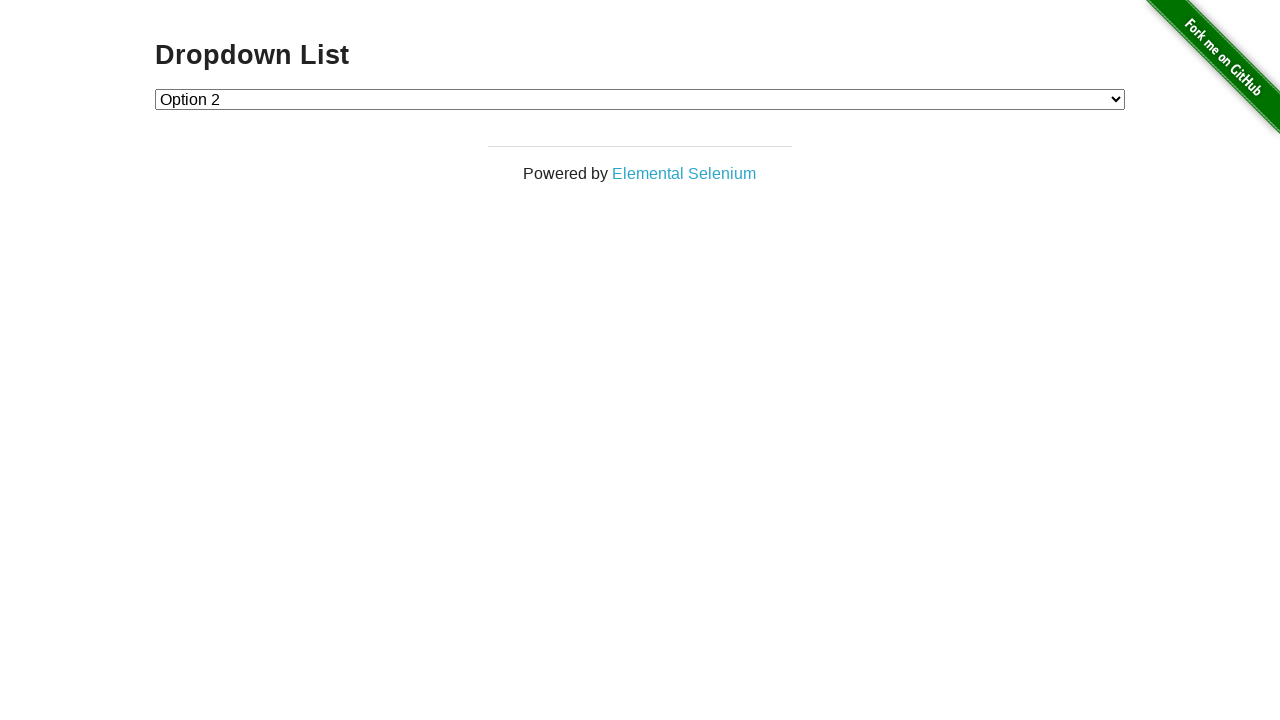